Tests registration form with invalid email format and verifies appropriate error messages

Starting URL: https://alada.vn/tai-khoan/dang-ky.html

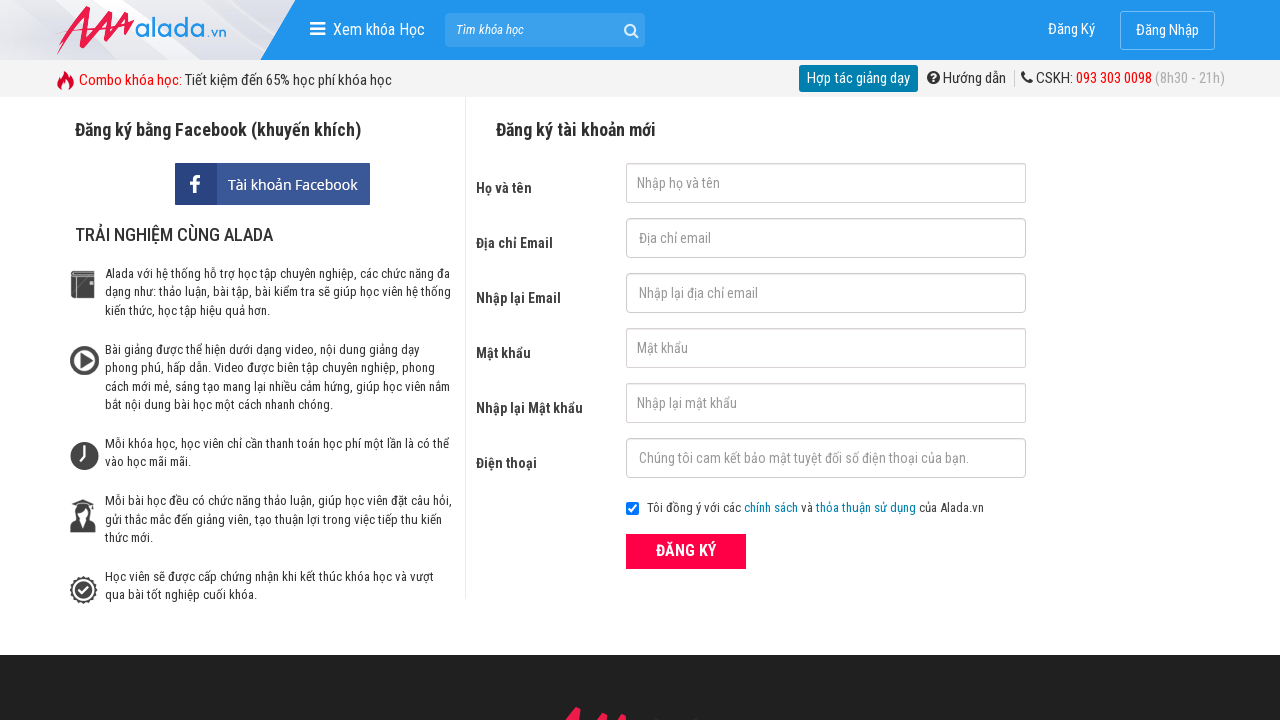

Filled first name field with 'Nguyen Trong Nhan' on #txtFirstname
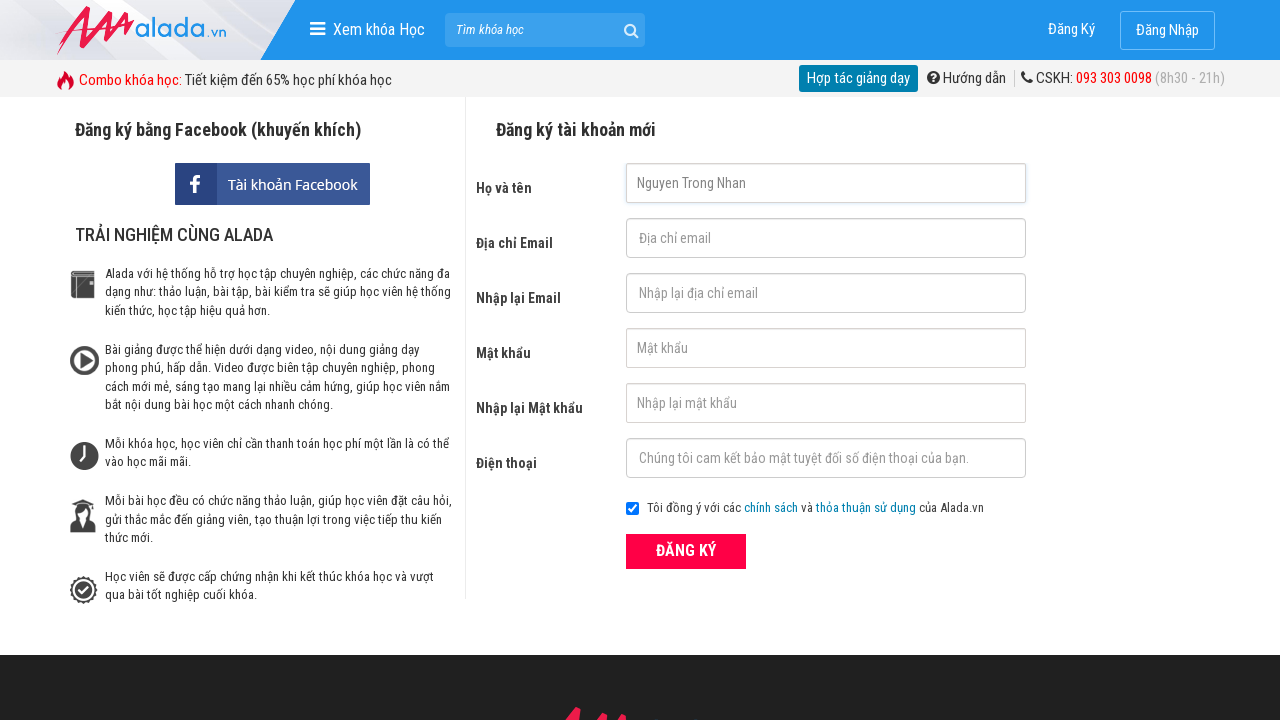

Filled email field with invalid email 's.gmail' on #txtEmail
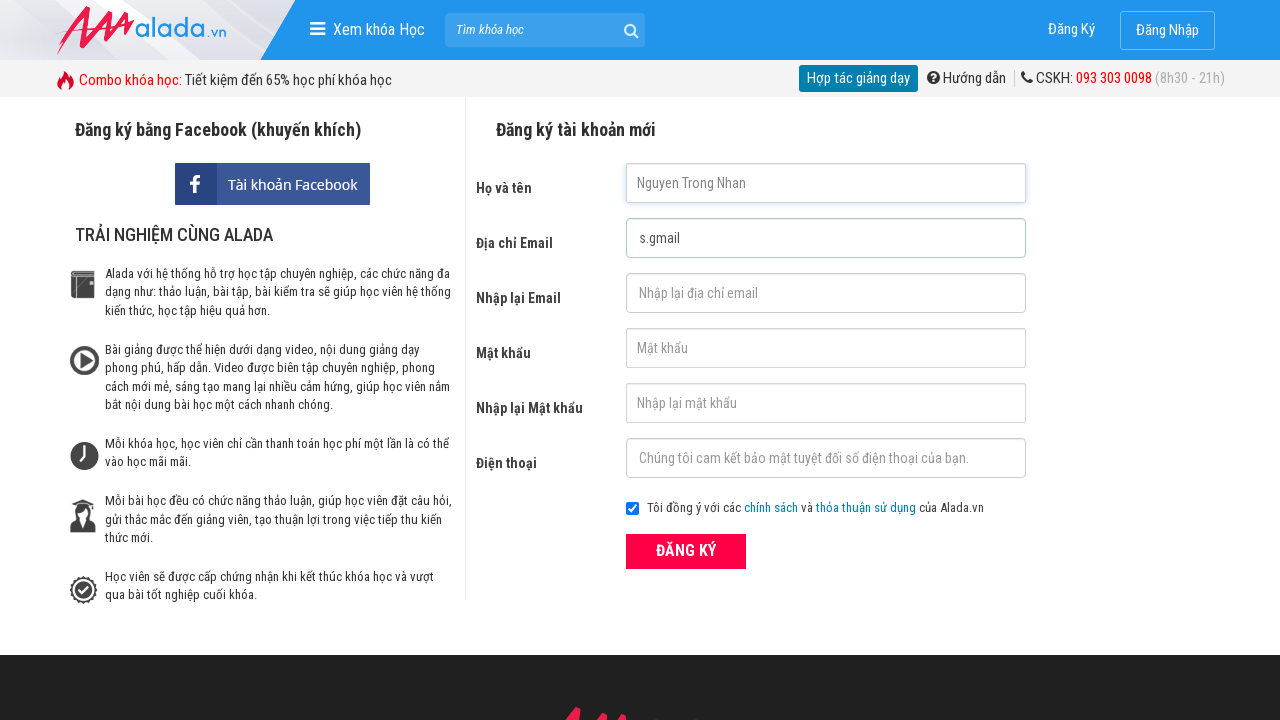

Filled confirm email field with invalid email 's.gmail' on #txtCEmail
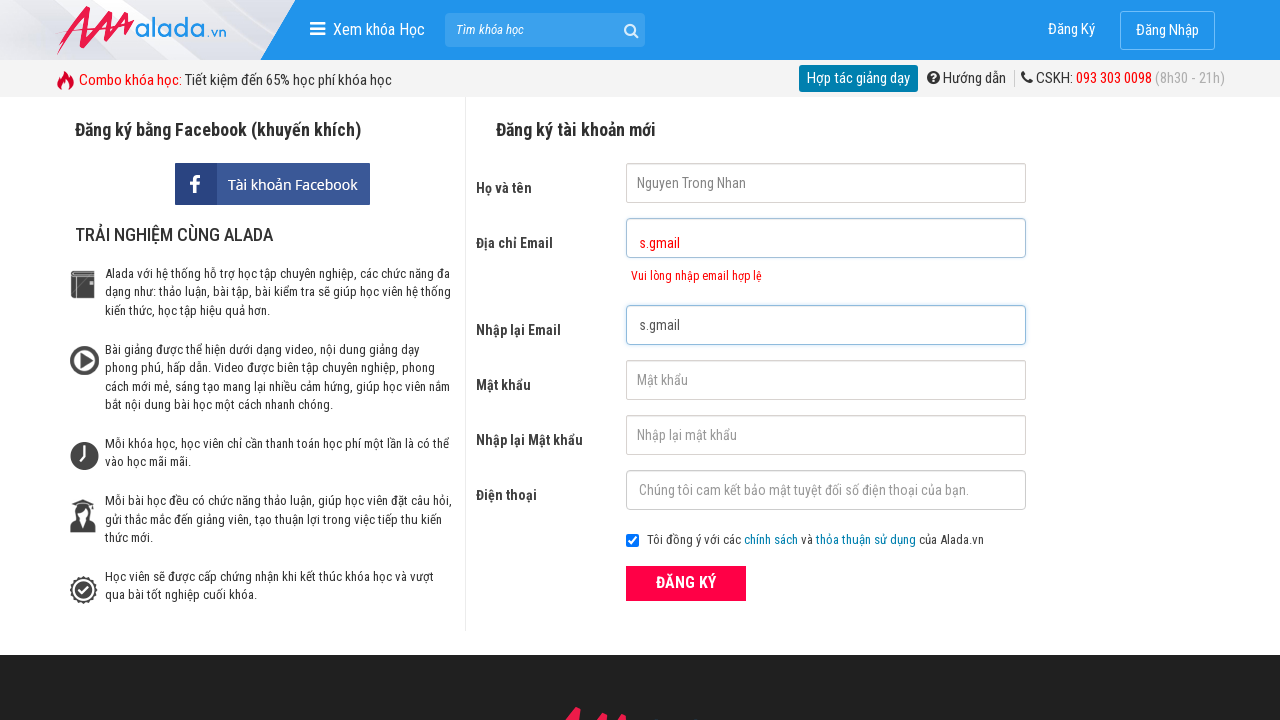

Filled password field with '123456' on #txtPassword
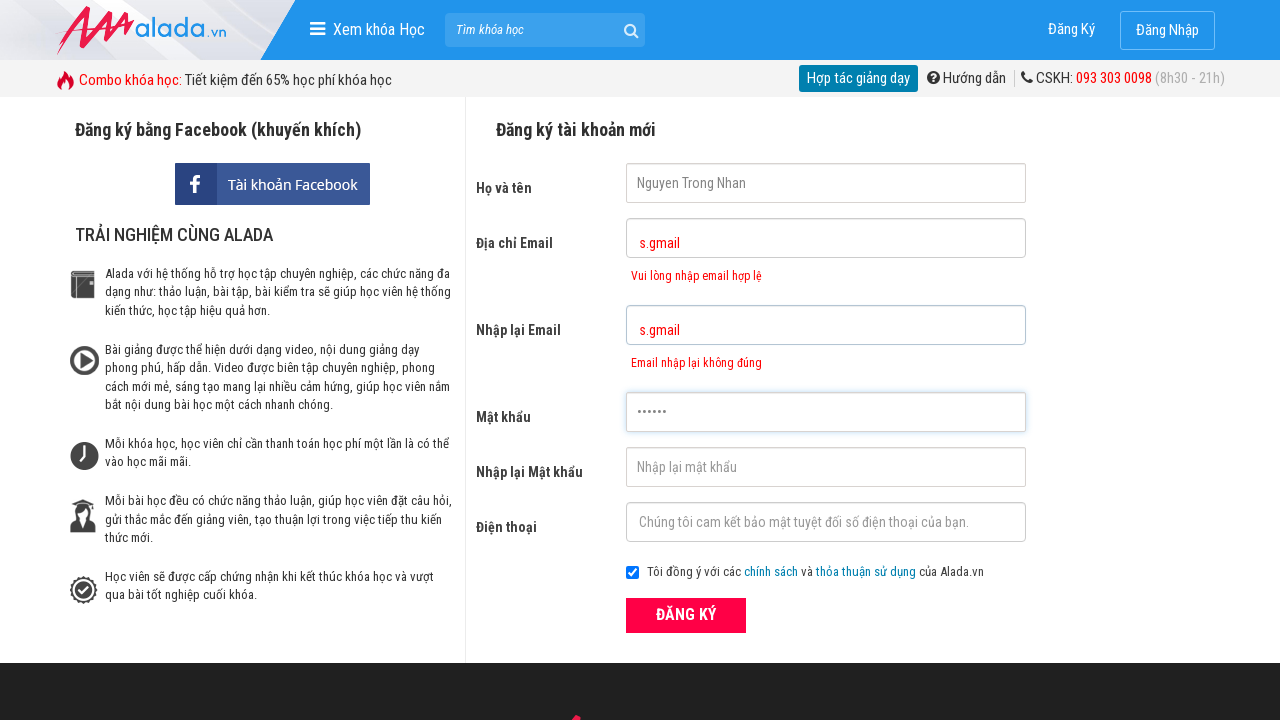

Filled confirm password field with '123456' on #txtCPassword
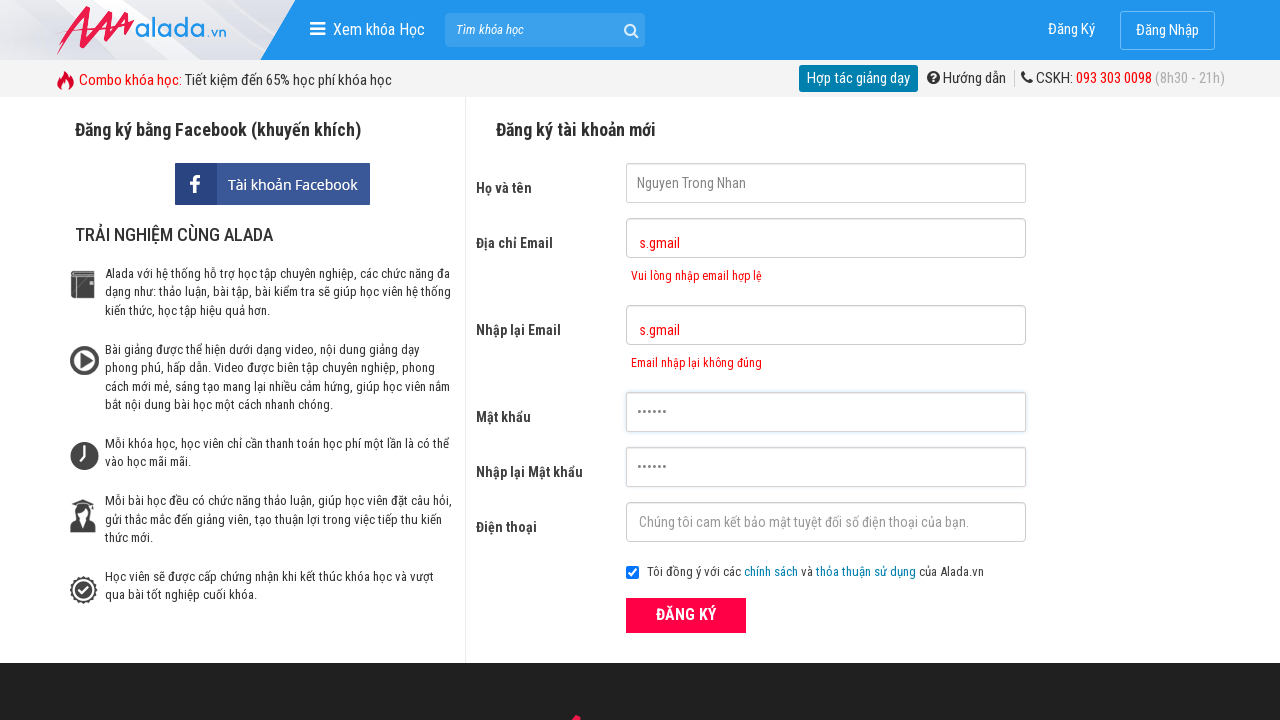

Filled phone field with '0963429982' on #txtPhone
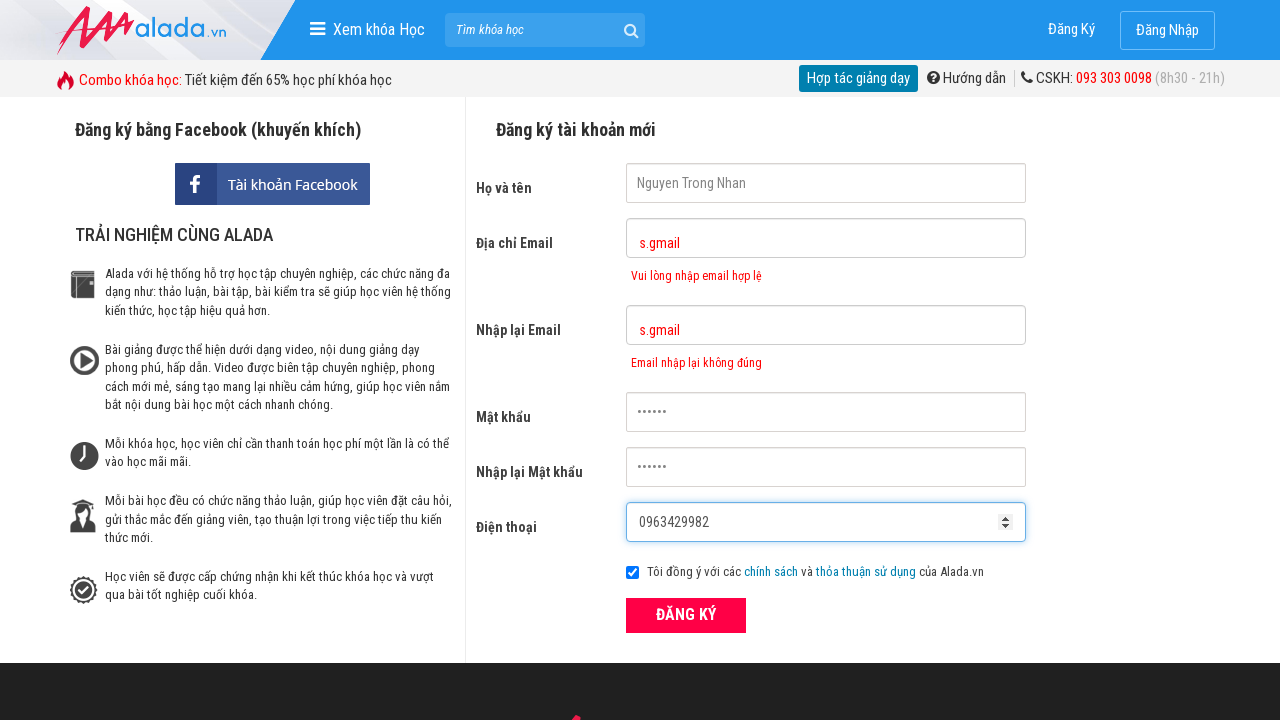

Clicked register button at (686, 615) on xpath=//button[contains(@class,'fs16')]
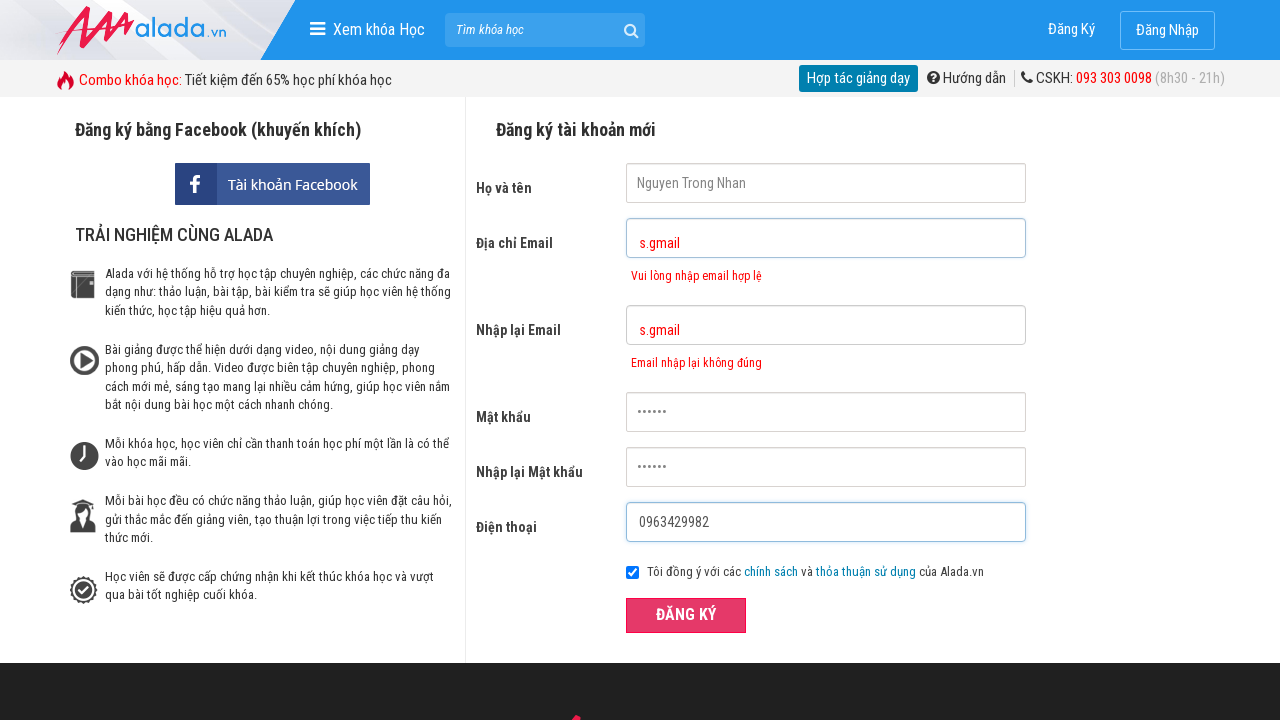

Email error message appeared
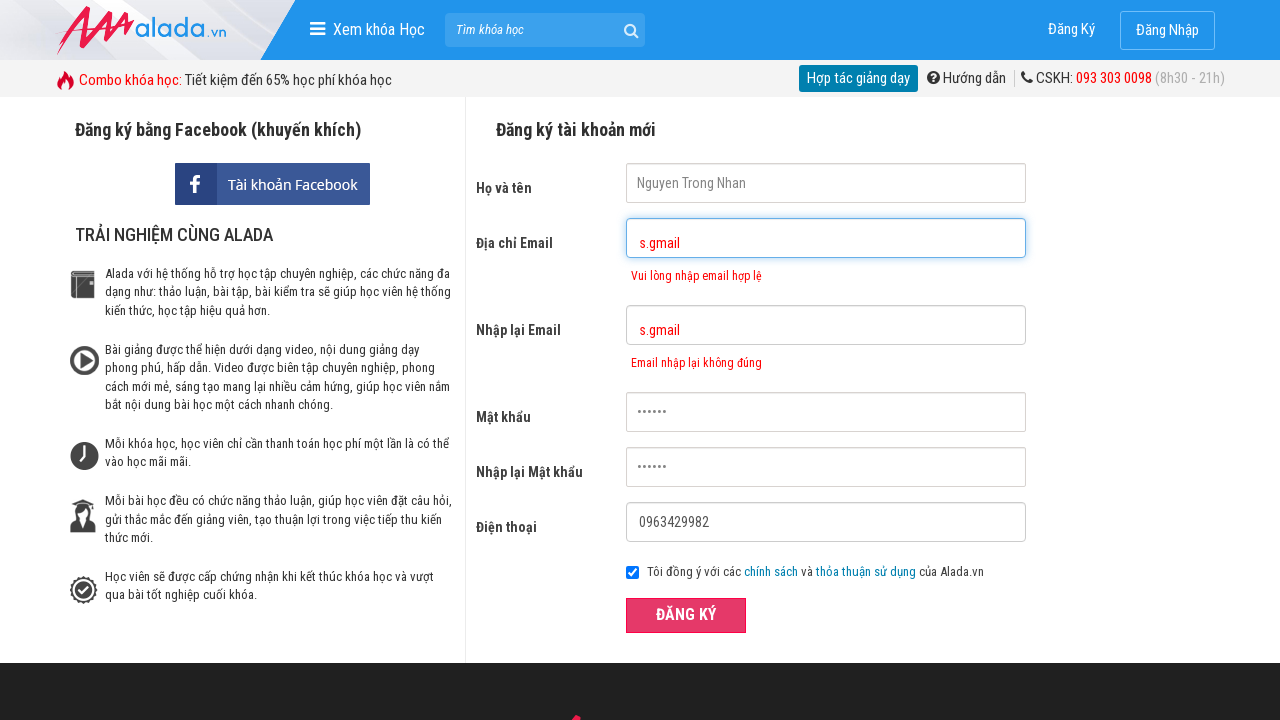

Verified email error message: 'Vui lòng nhập email hợp lệ'
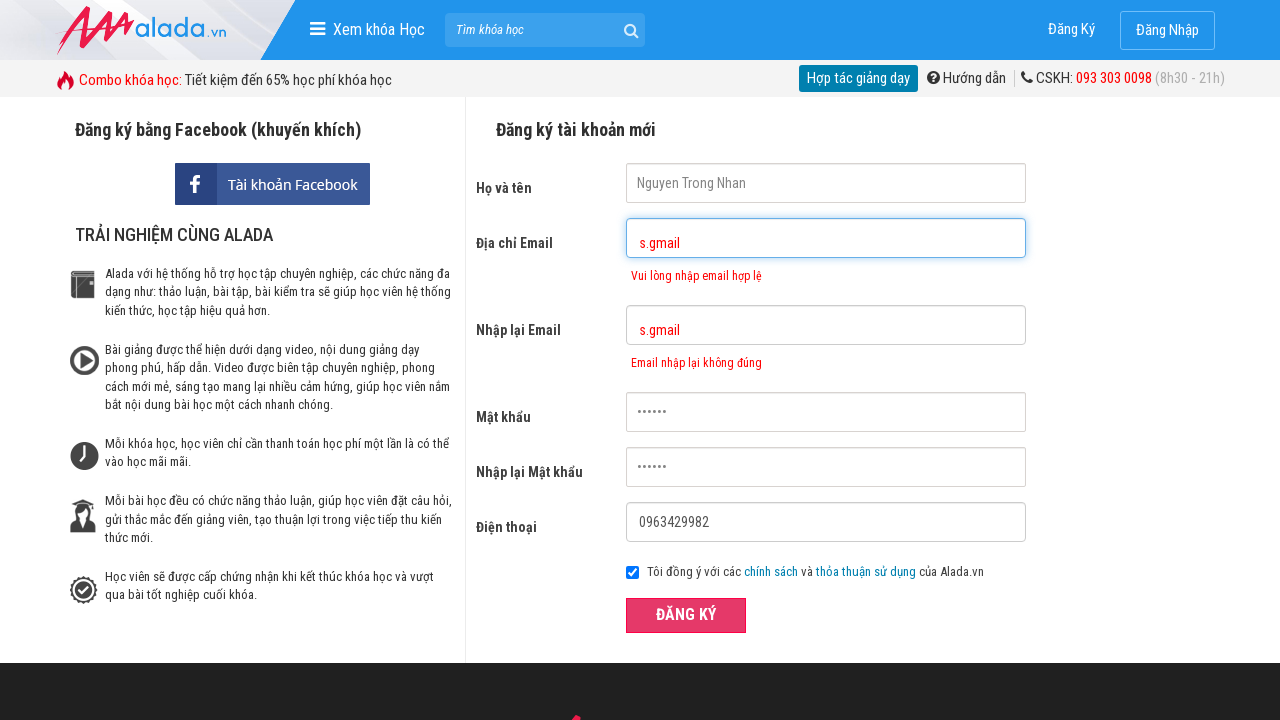

Verified confirm email error message: 'Email nhập lại không đúng'
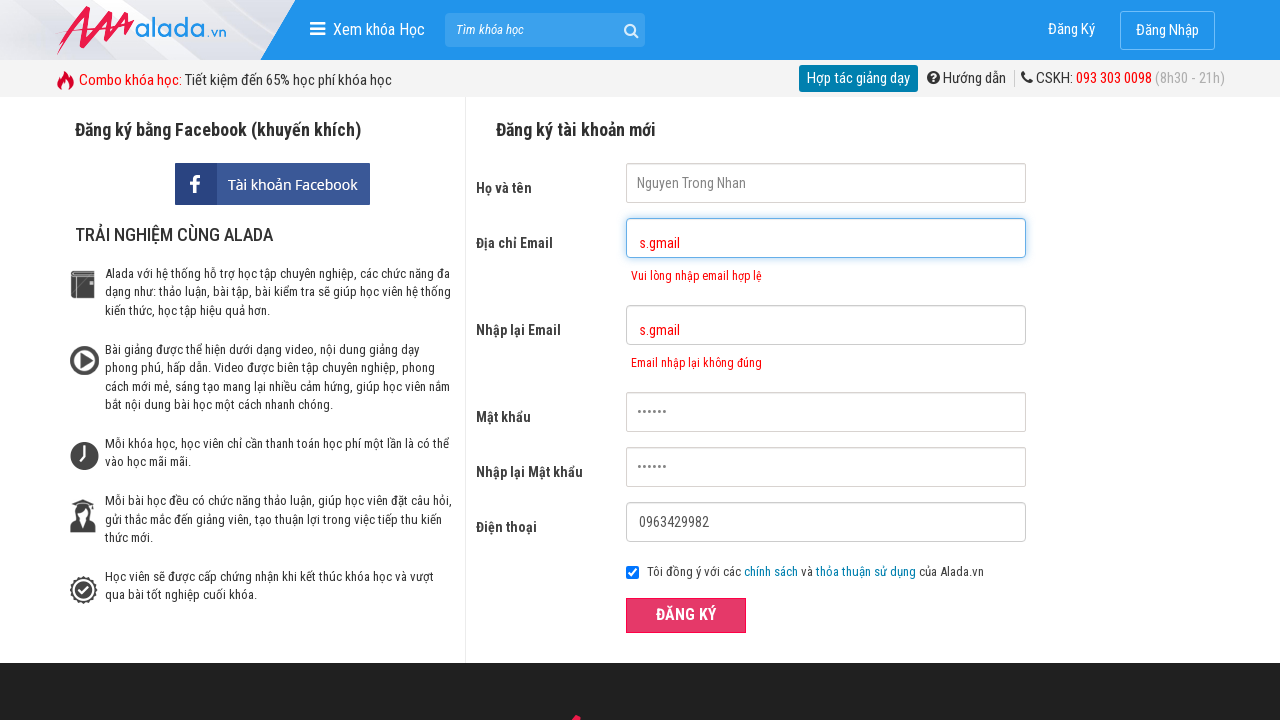

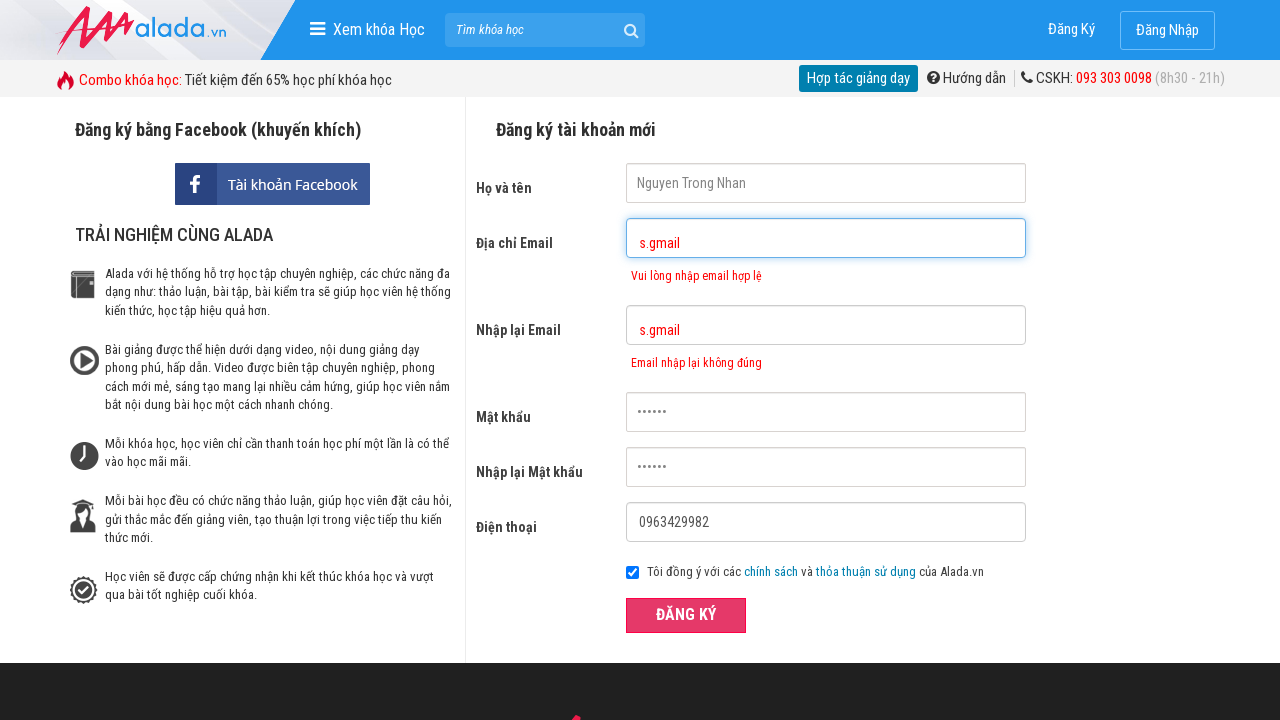